Navigates to ChromeDriver download page and clicks on the Windows ChromeDriver zip file download link

Starting URL: https://chromedriver.storage.googleapis.com/index.html?path=79.0.3945.36/

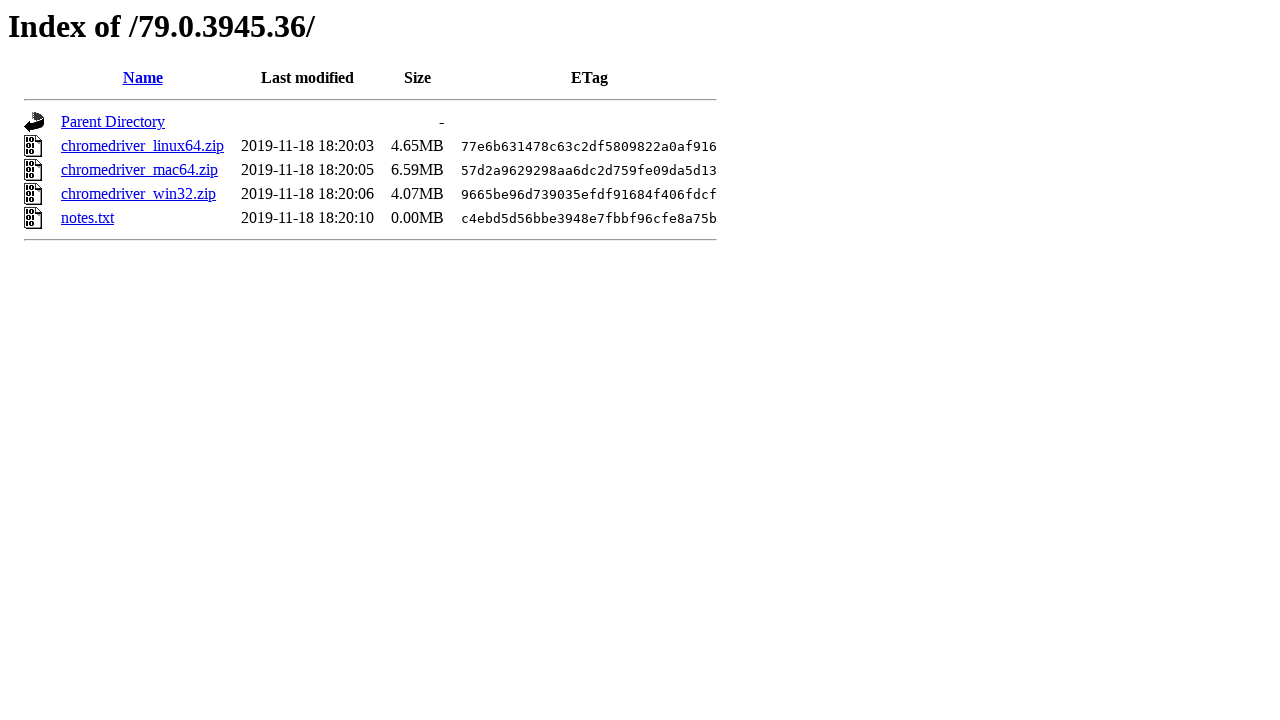

Navigated to ChromeDriver download page (version 79.0.3945.36)
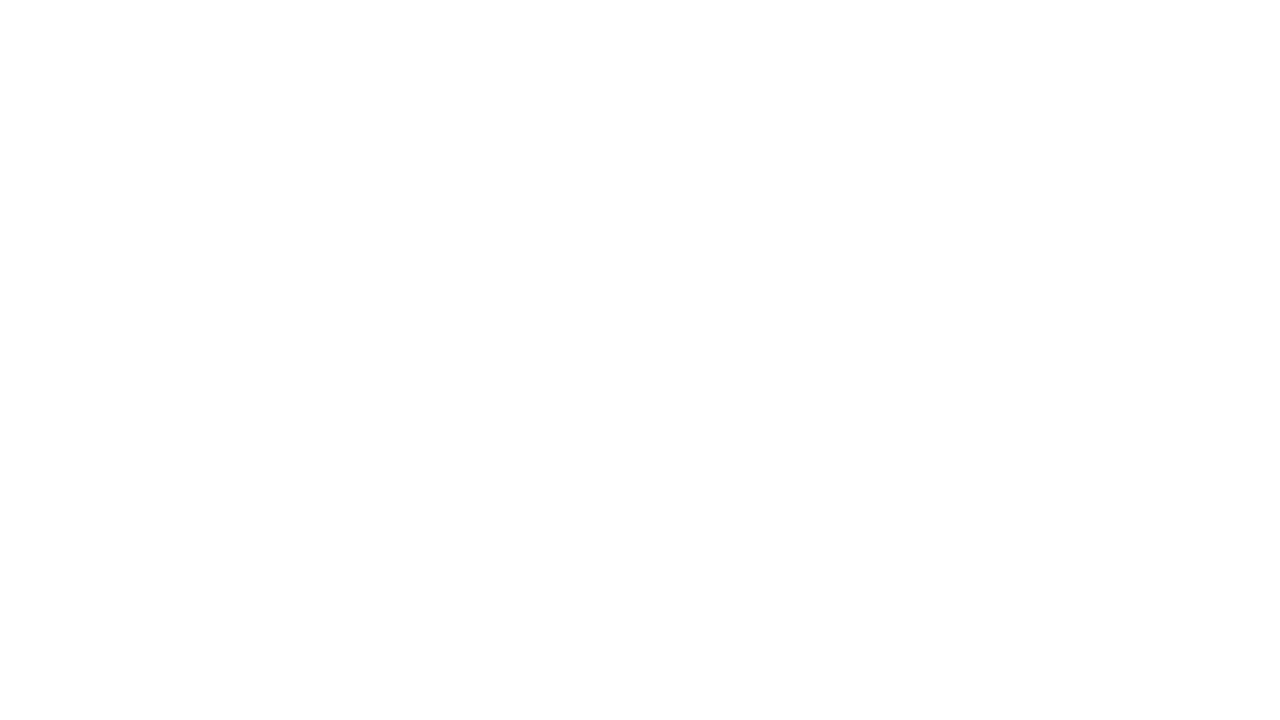

Clicked on Windows ChromeDriver zip file download link (chromedriver_win32.zip) at (138, 194) on a:has-text('chromedriver_win32.zip')
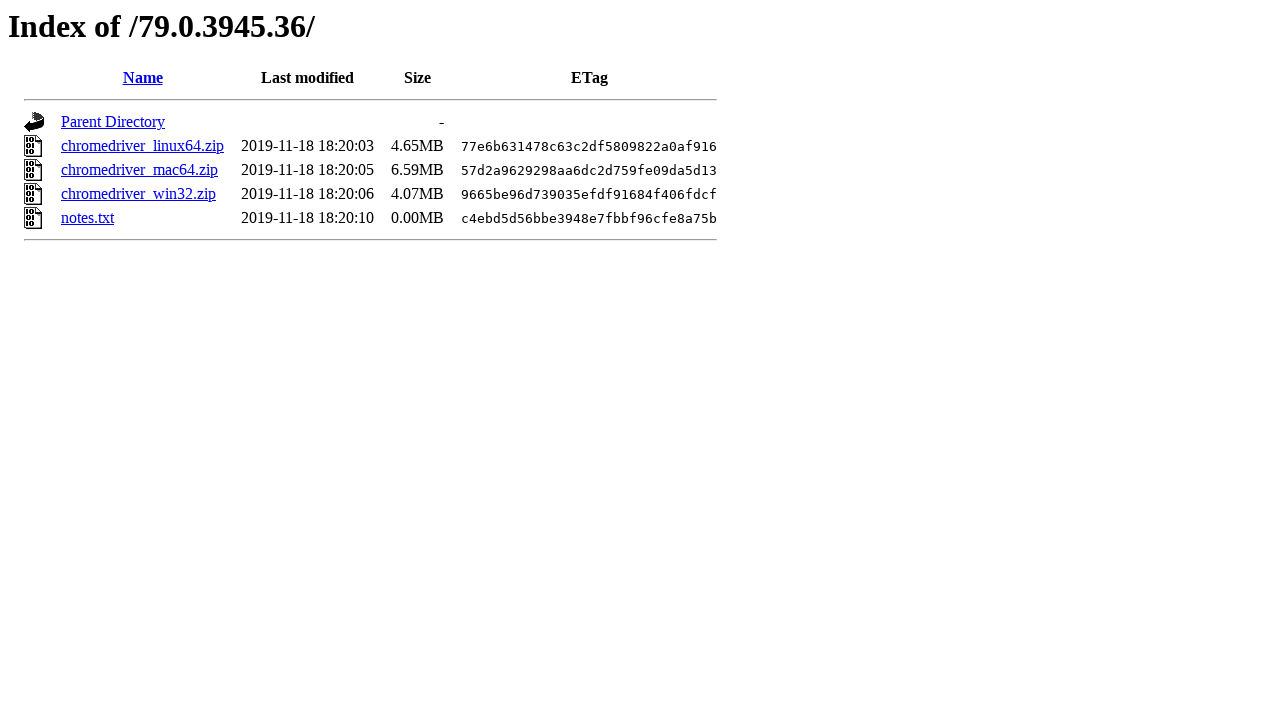

Waited 2 seconds for download to initiate
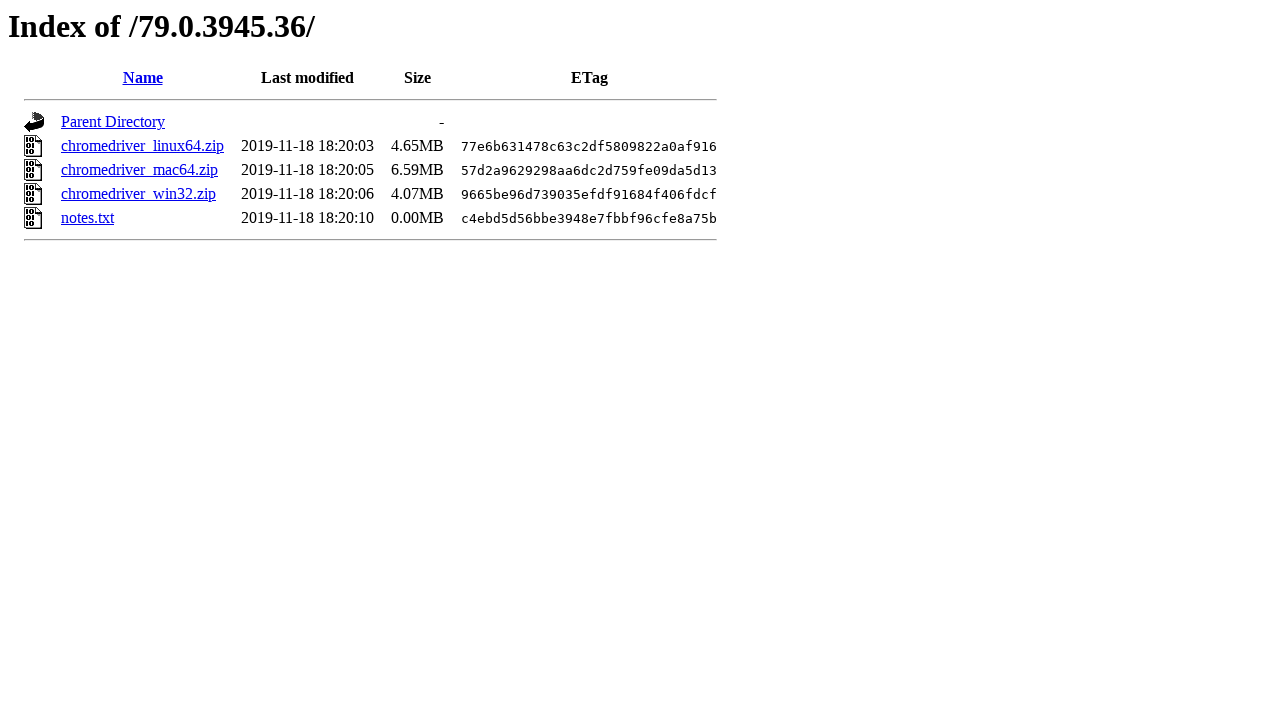

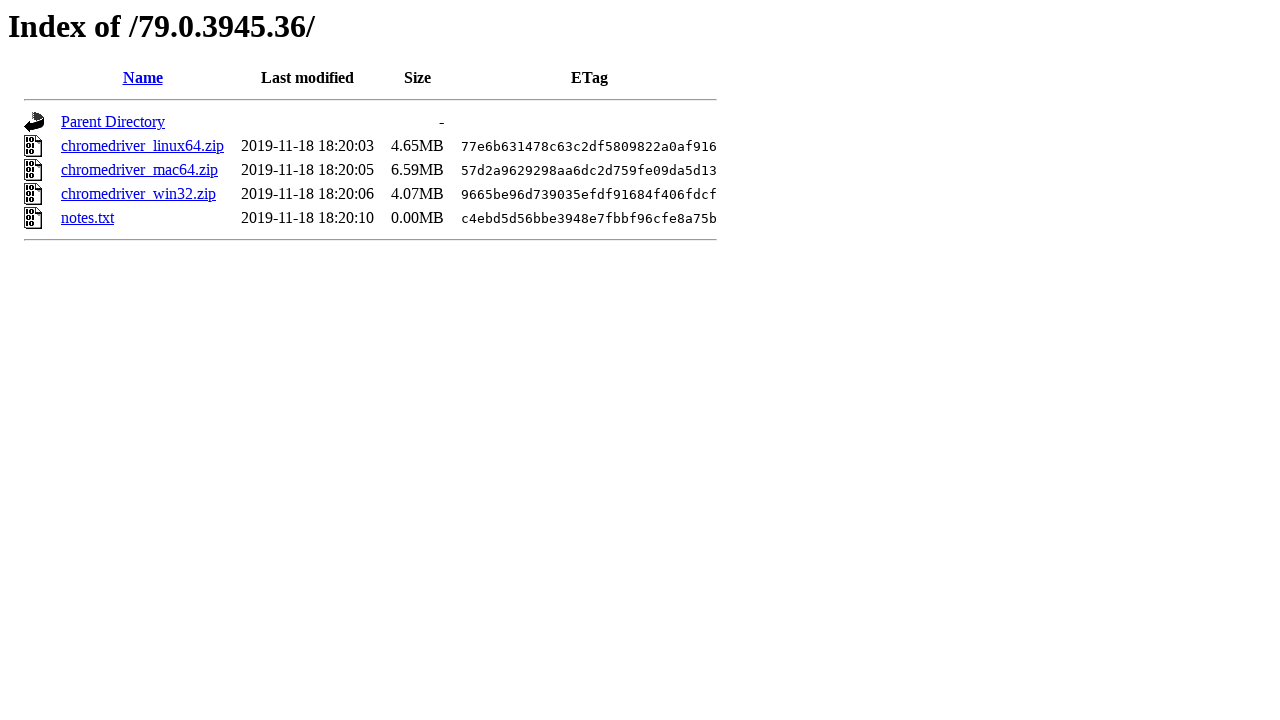